Tests confirm alert handling by navigating to the alert demo page, clicking to open a confirm dialog, and dismissing it by clicking the cancel button

Starting URL: http://demo.automationtesting.in/Alerts.html

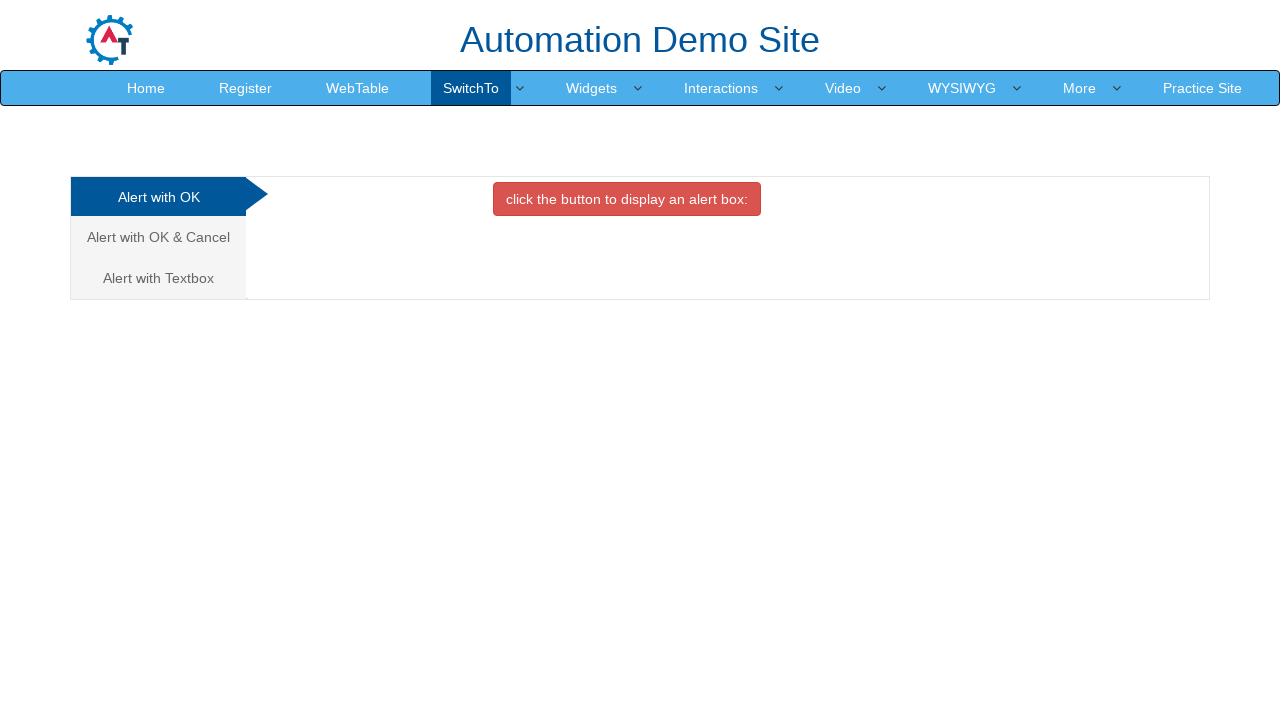

Clicked on Cancel tab link to open Confirm alert page at (158, 237) on a[href='#CancelTab']
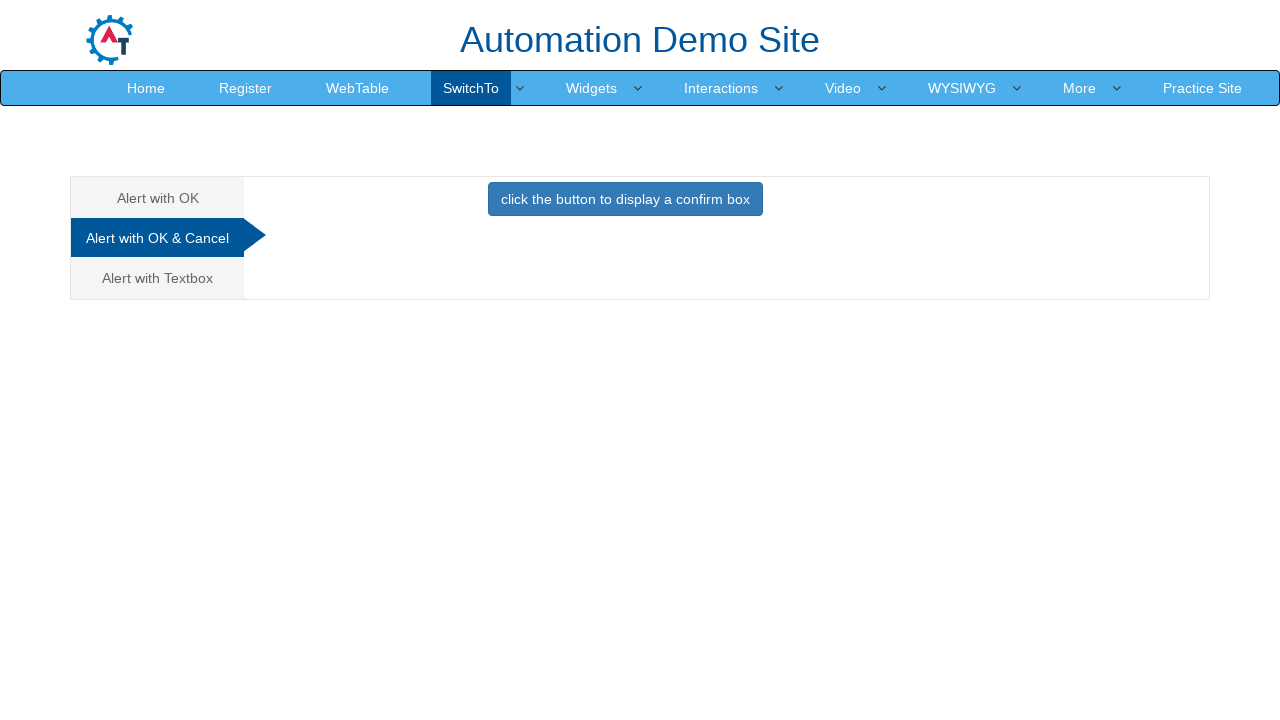

Waited for tab content to load
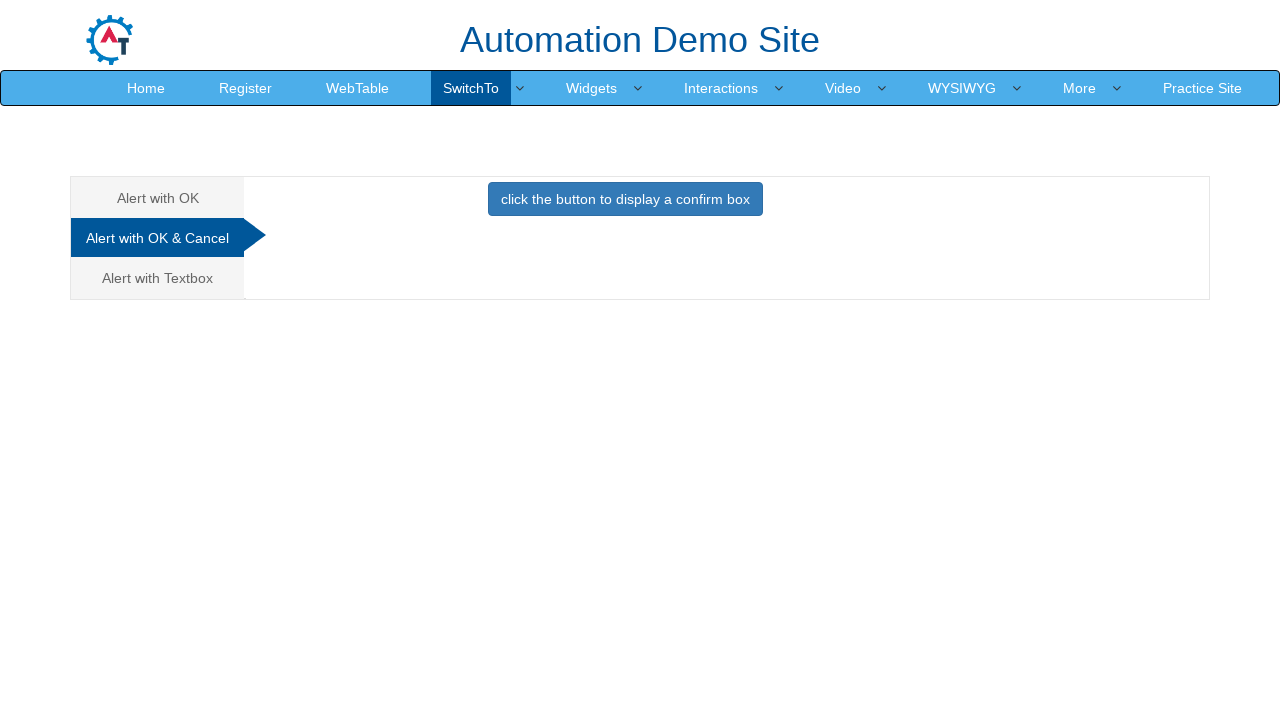

Clicked button to trigger confirm dialog at (625, 199) on button[onclick='confirmbox()']
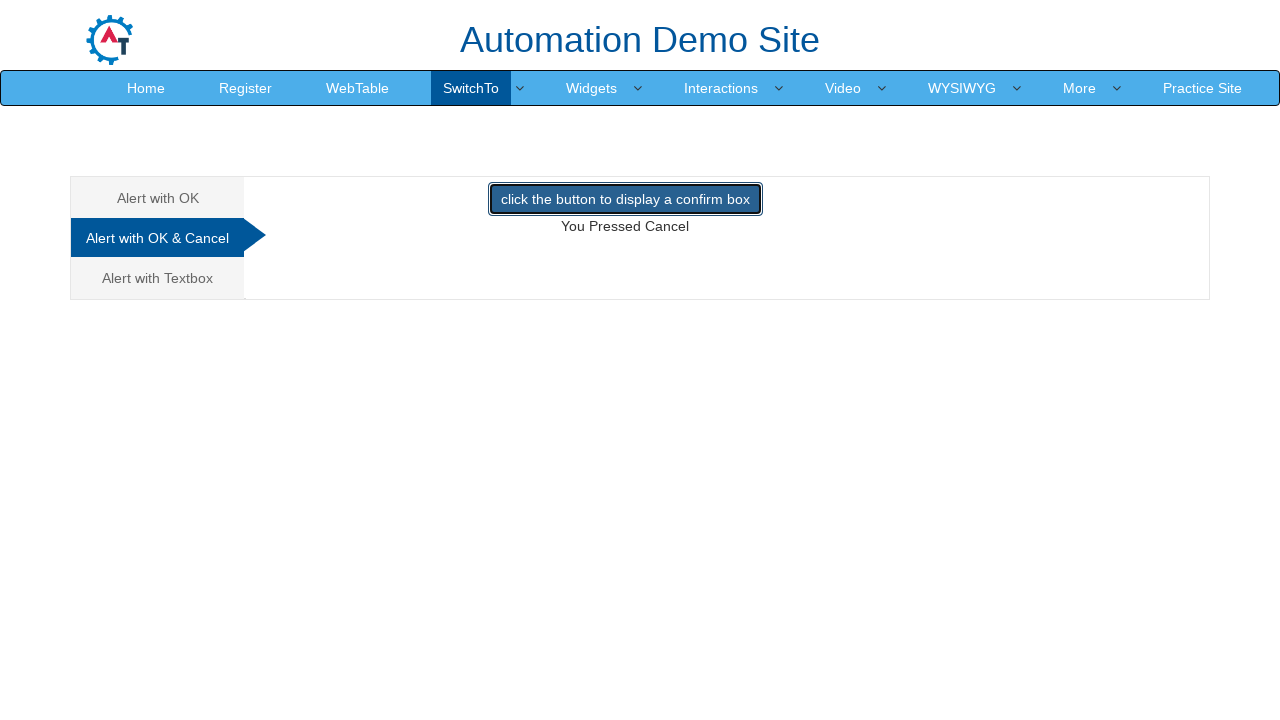

Set up dialog handler to dismiss confirm dialog
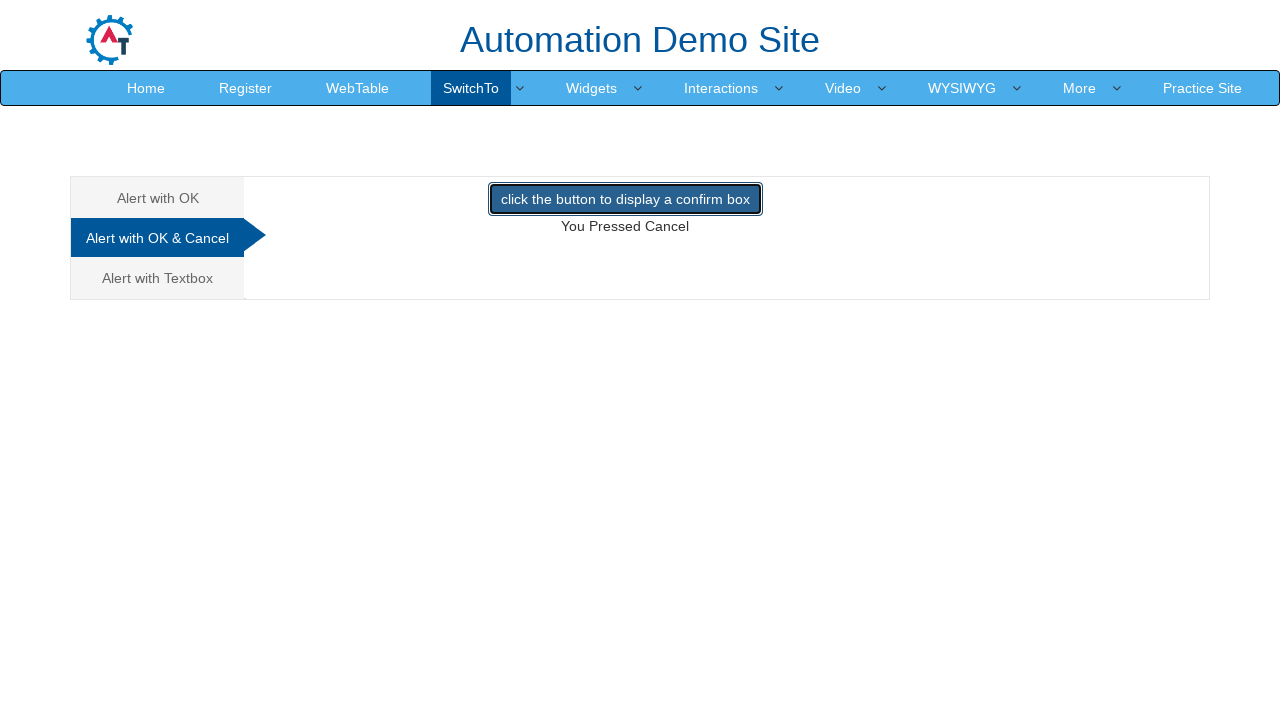

Re-clicked button to trigger confirm dialog with handler active at (625, 199) on button[onclick='confirmbox()']
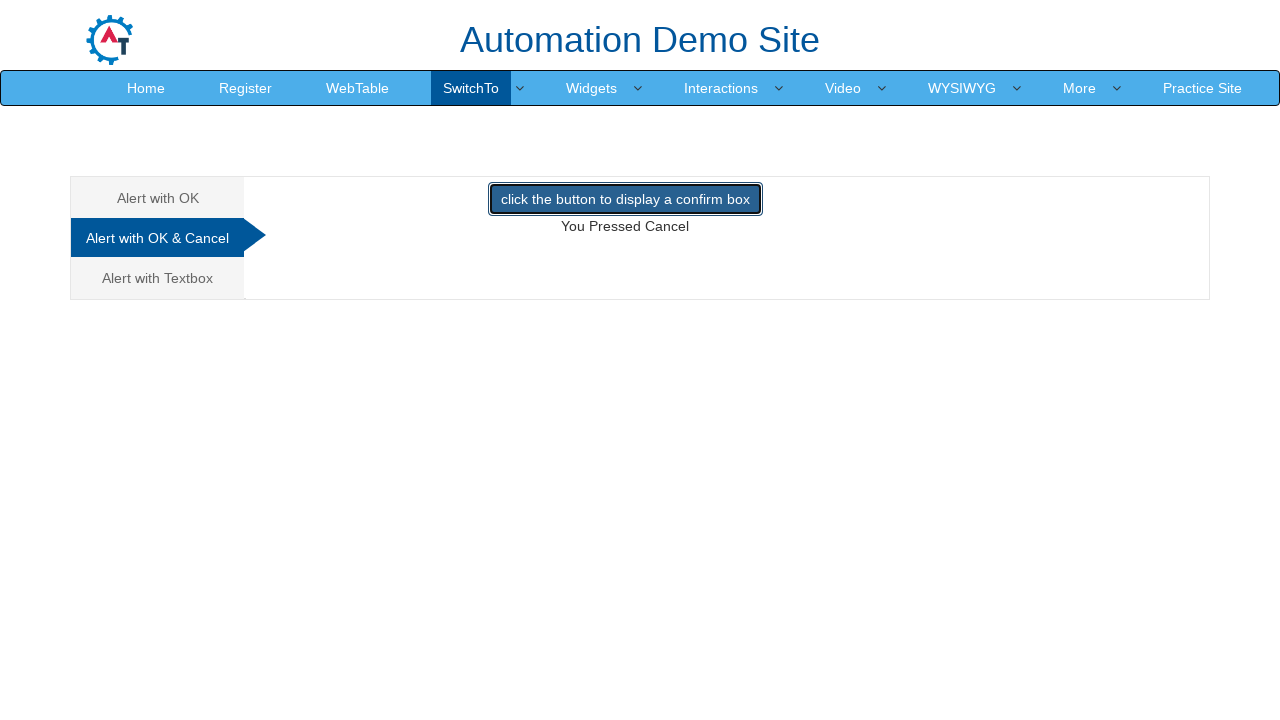

Waited for confirm dialog to be dismissed
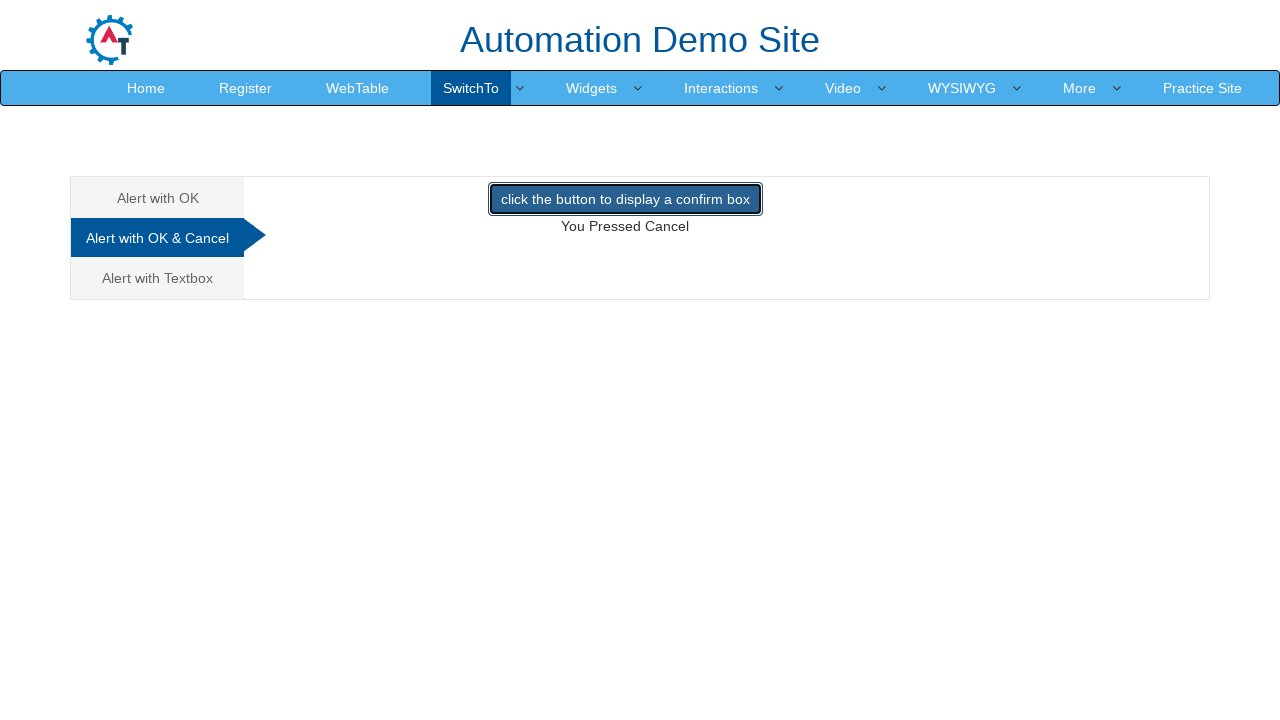

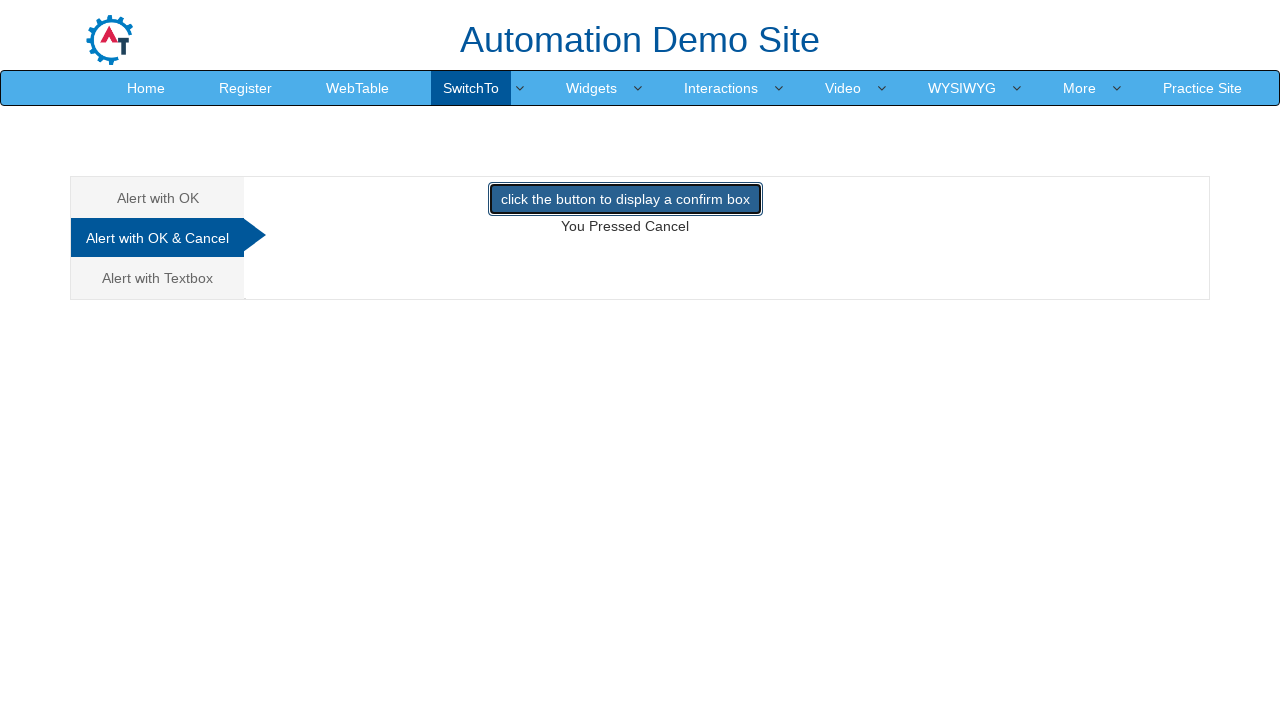